Tests the Automation Exercise website by verifying the number of links on the page, clicking the Products link, and checking if the special offer image is displayed

Starting URL: https://www.automationexercise.com/

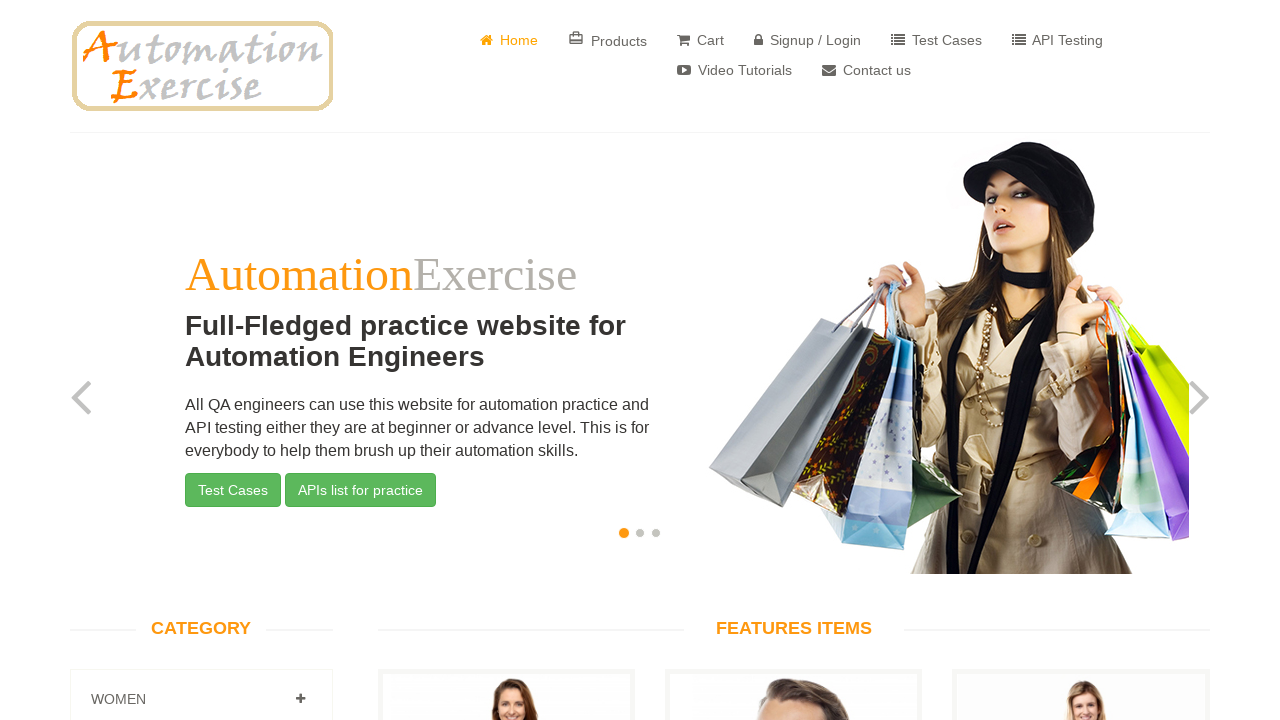

Retrieved all links from the page
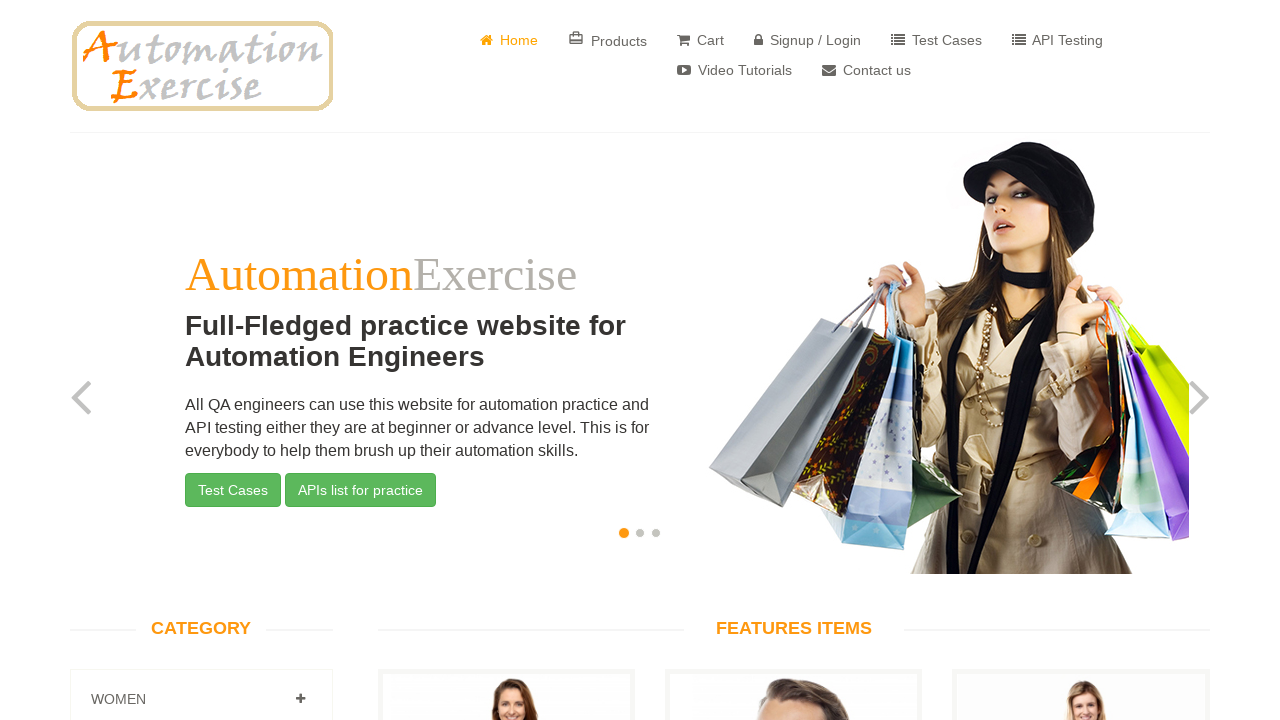

Link count verification PASSED - Found 147 links as expected
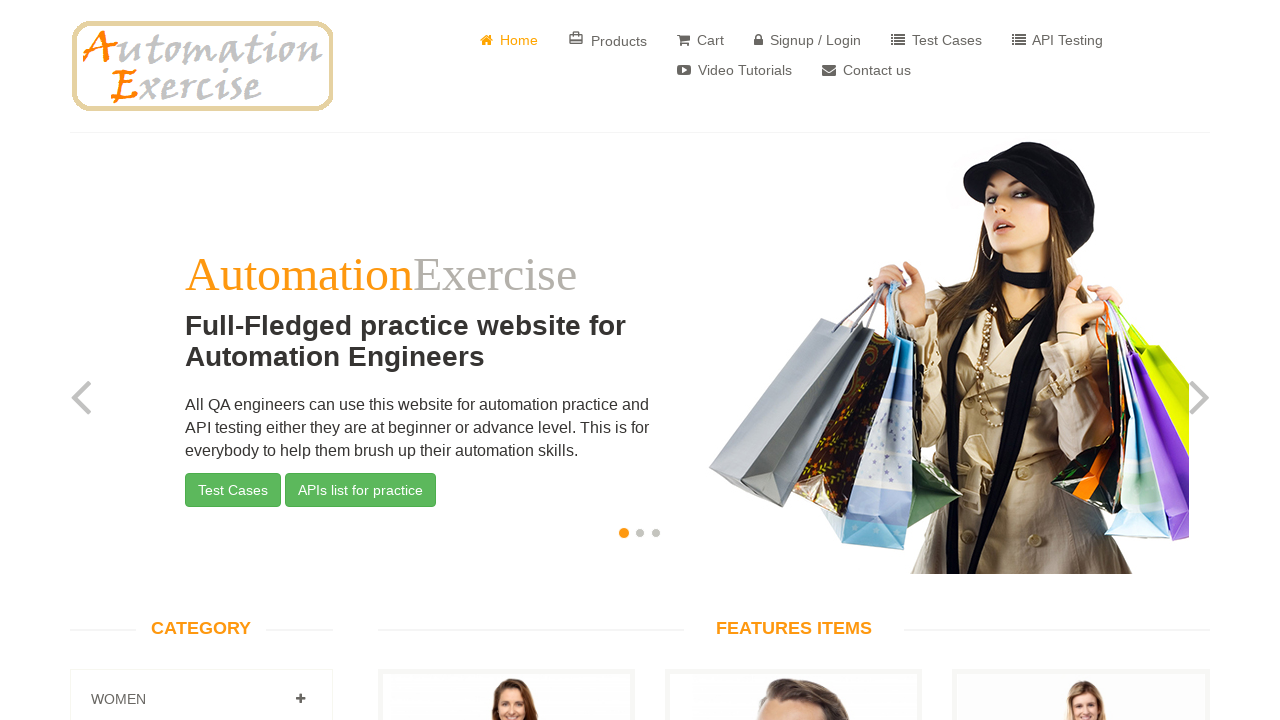

Clicked on Products link at (608, 40) on a:has-text('Products')
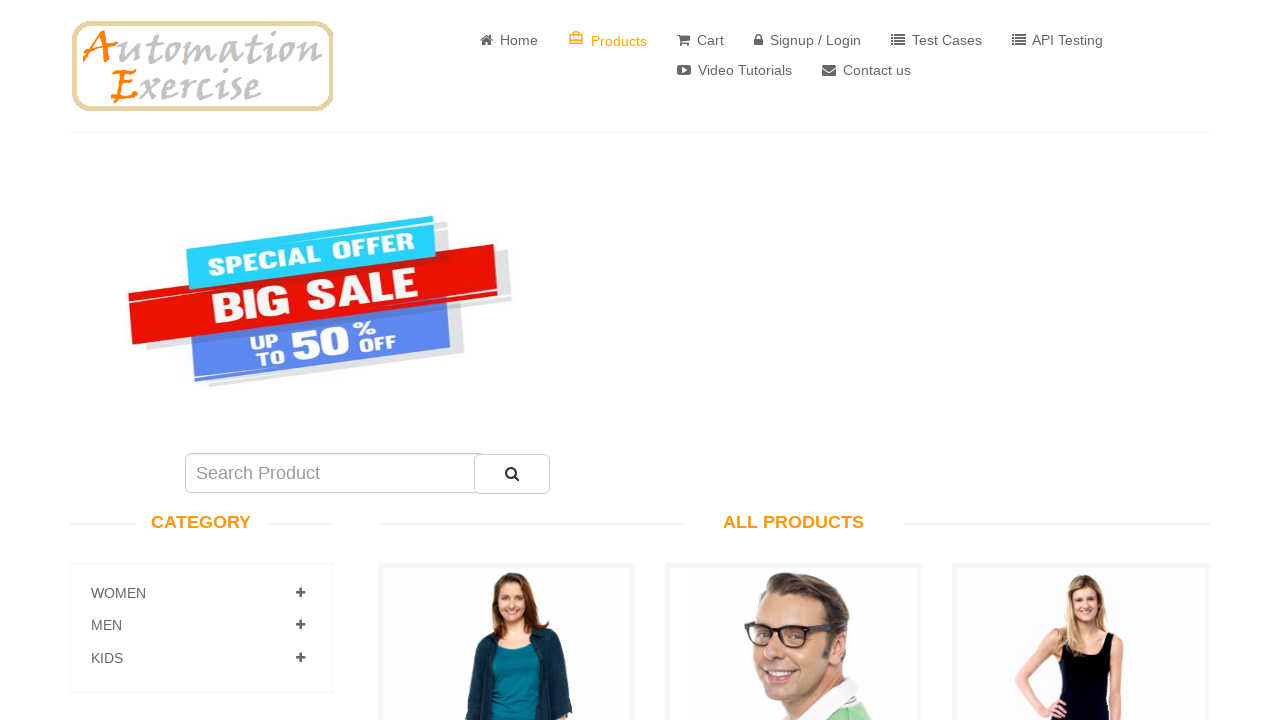

Located special offer element by ID 'sale_image'
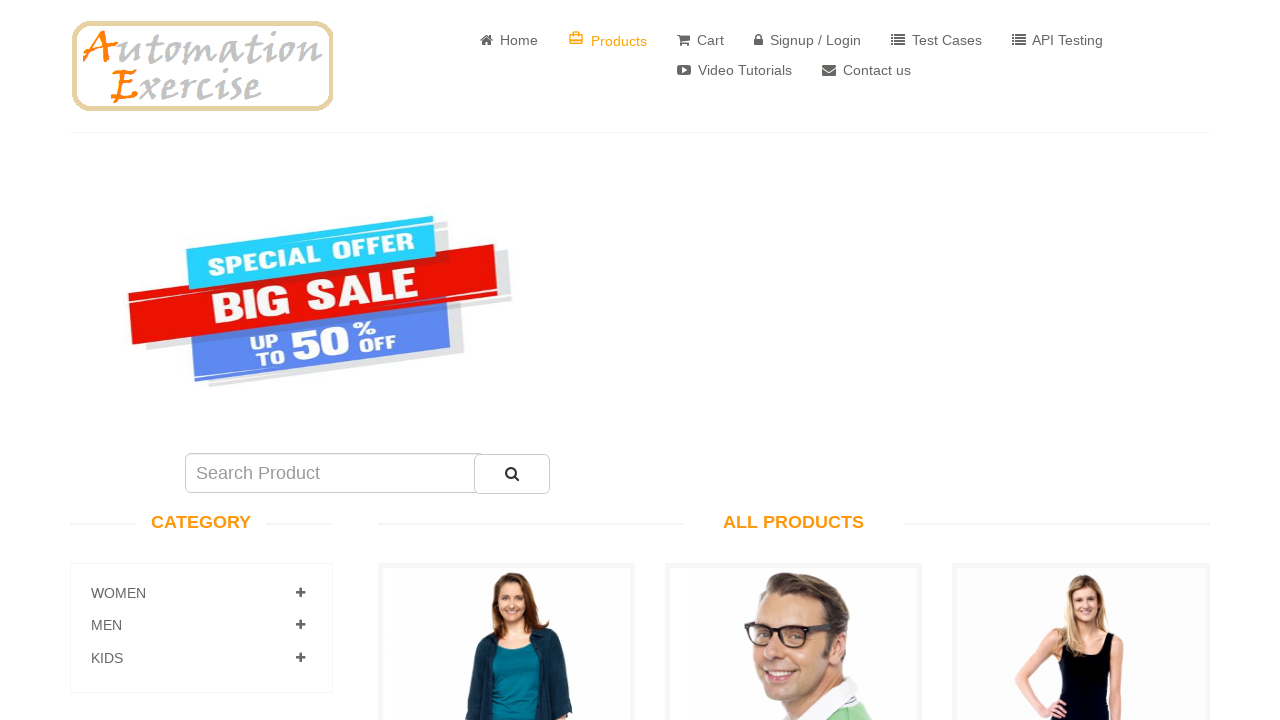

Special offer element is present on the page
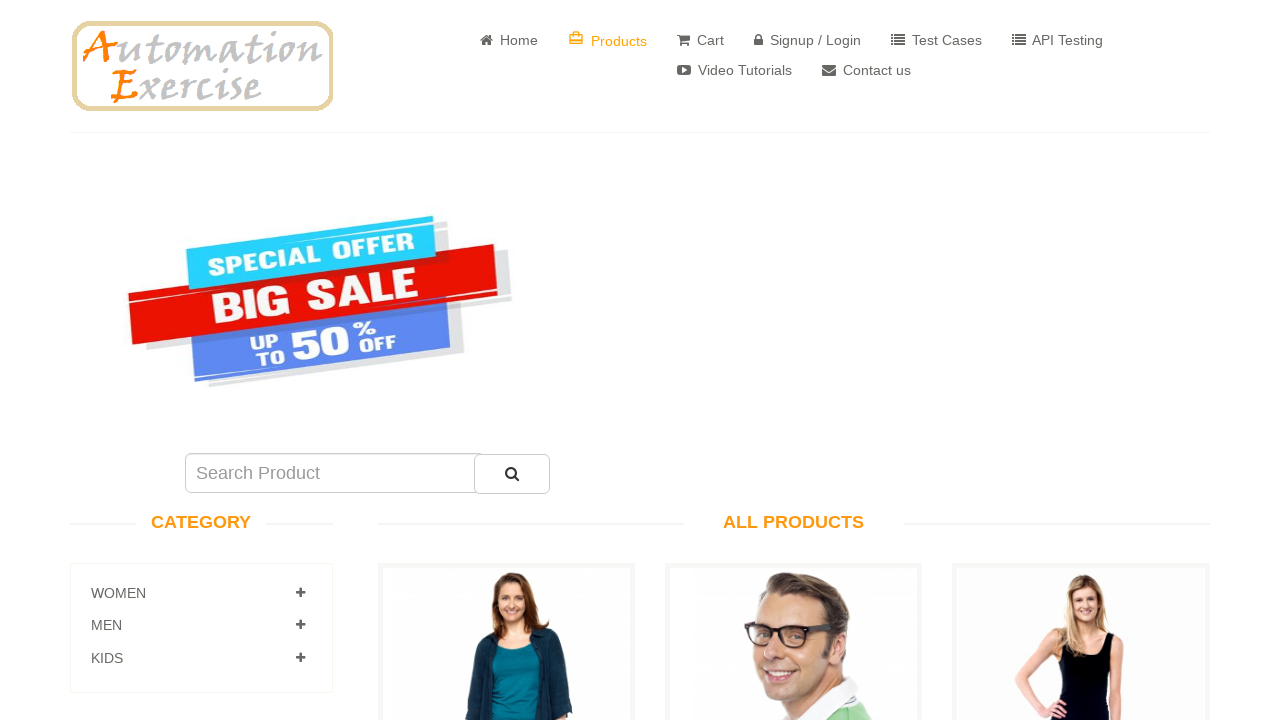

Special offer display test PASSED - Element is visible
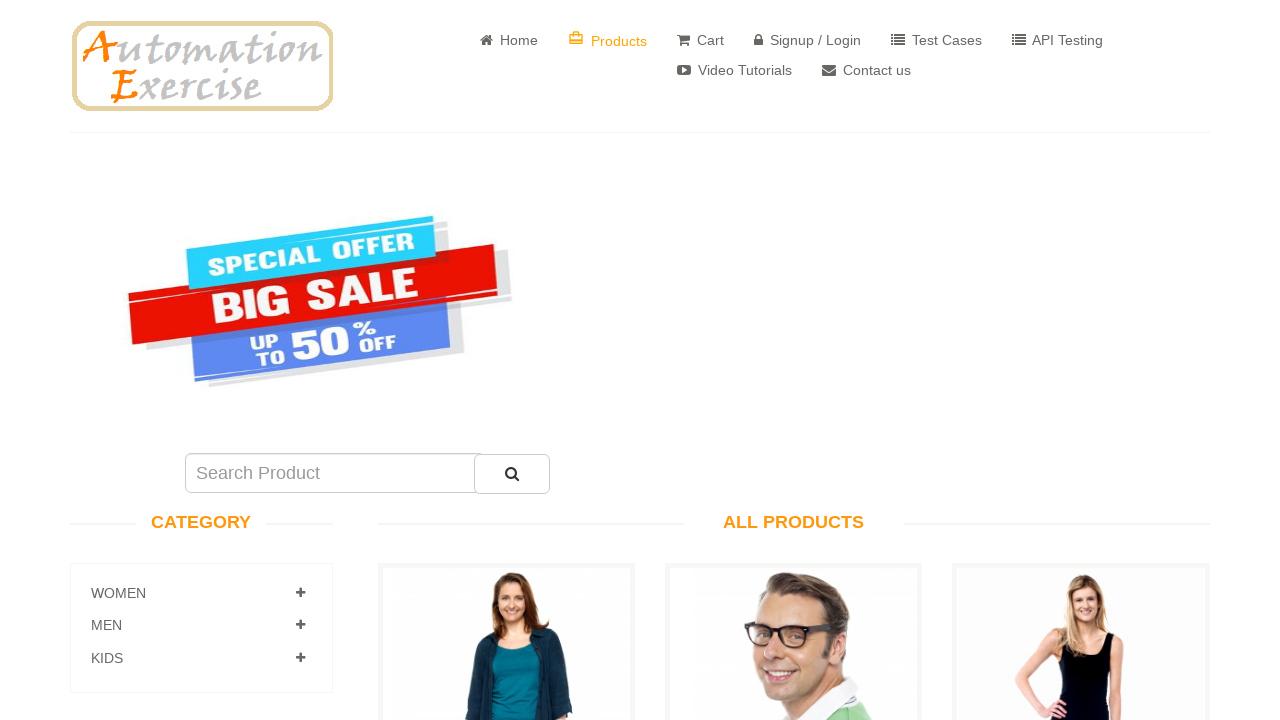

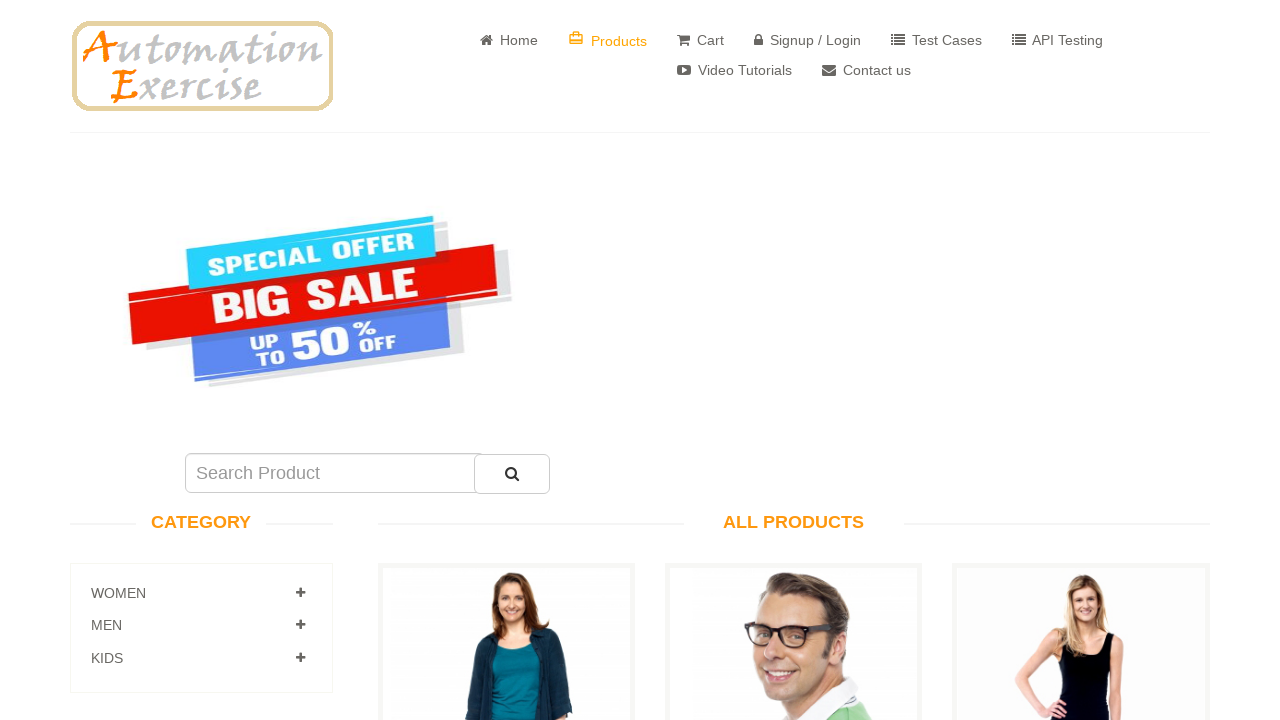